Tests page title assertions and clicks a login button on the Anh Tester website

Starting URL: https://anhtester.com

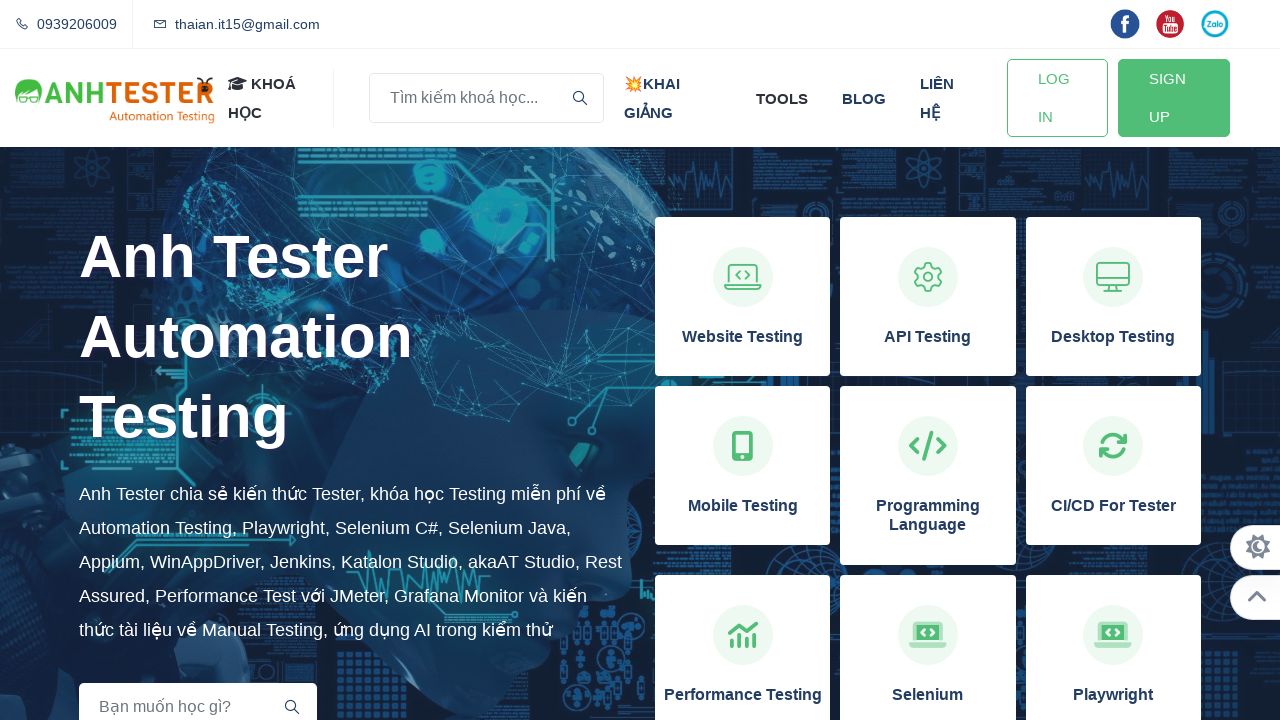

Retrieved page title from Anh Tester website
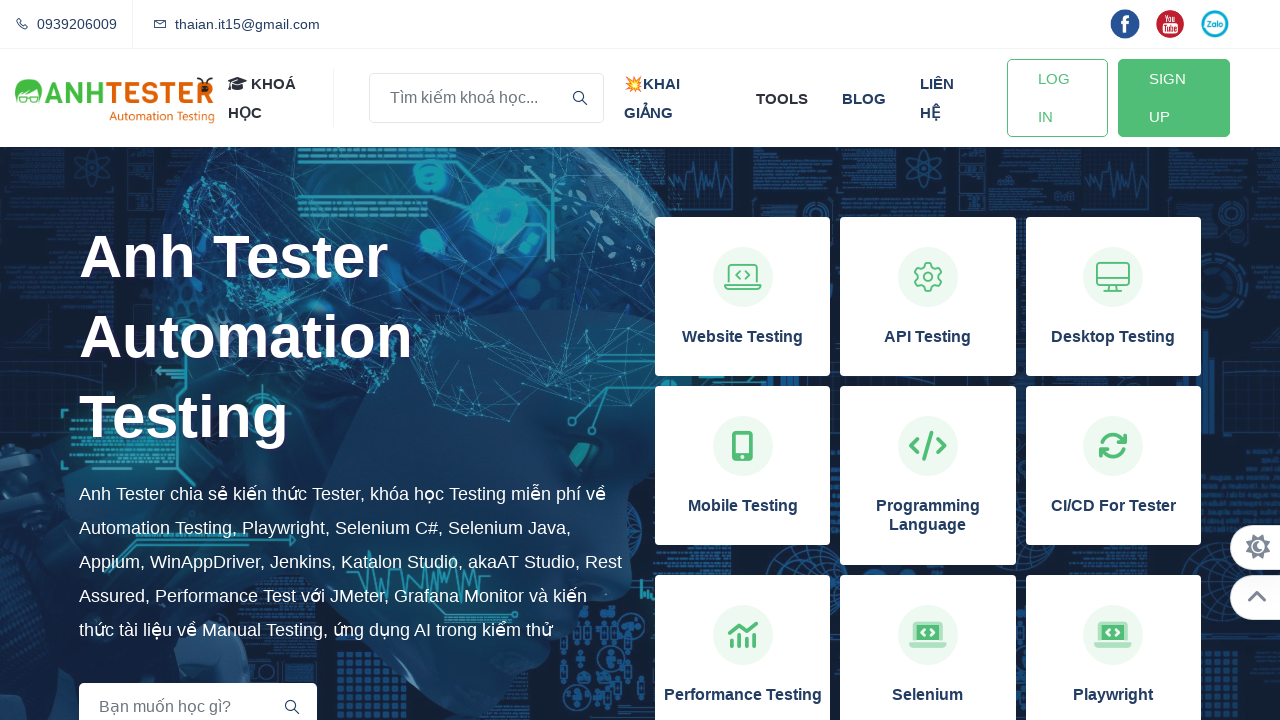

Clicked login button on Anh Tester website at (1057, 98) on #btn-login
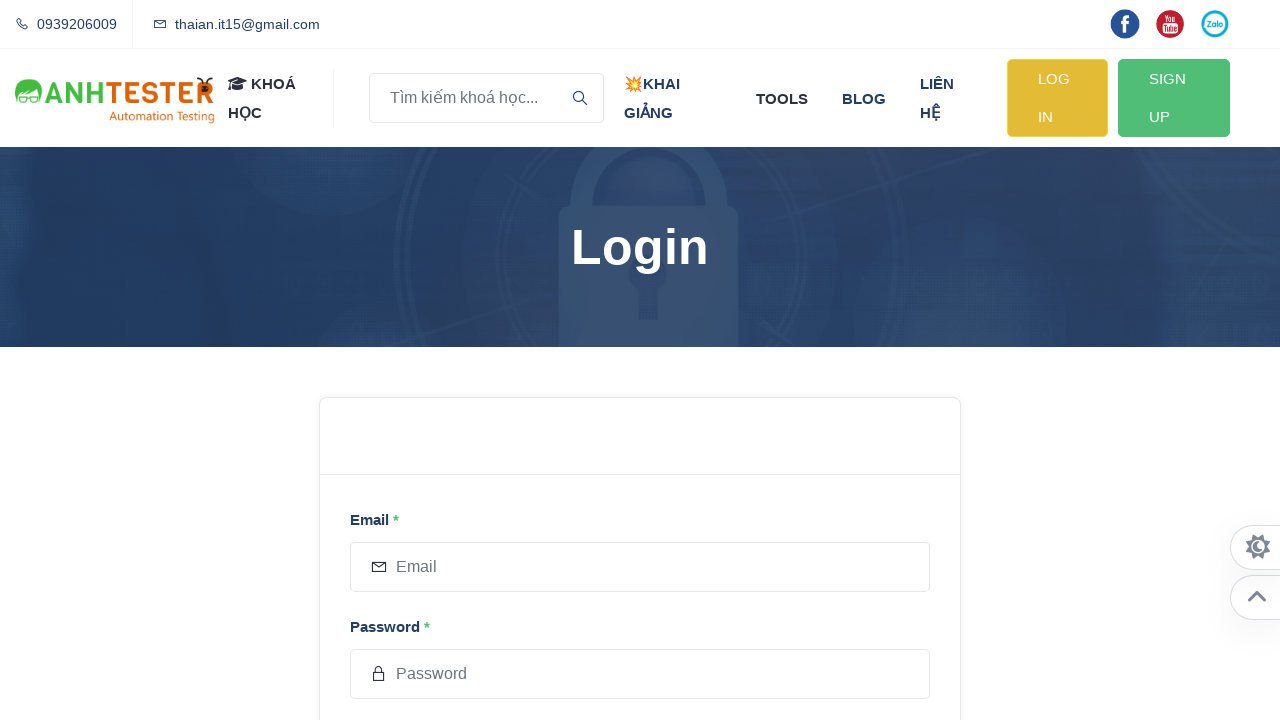

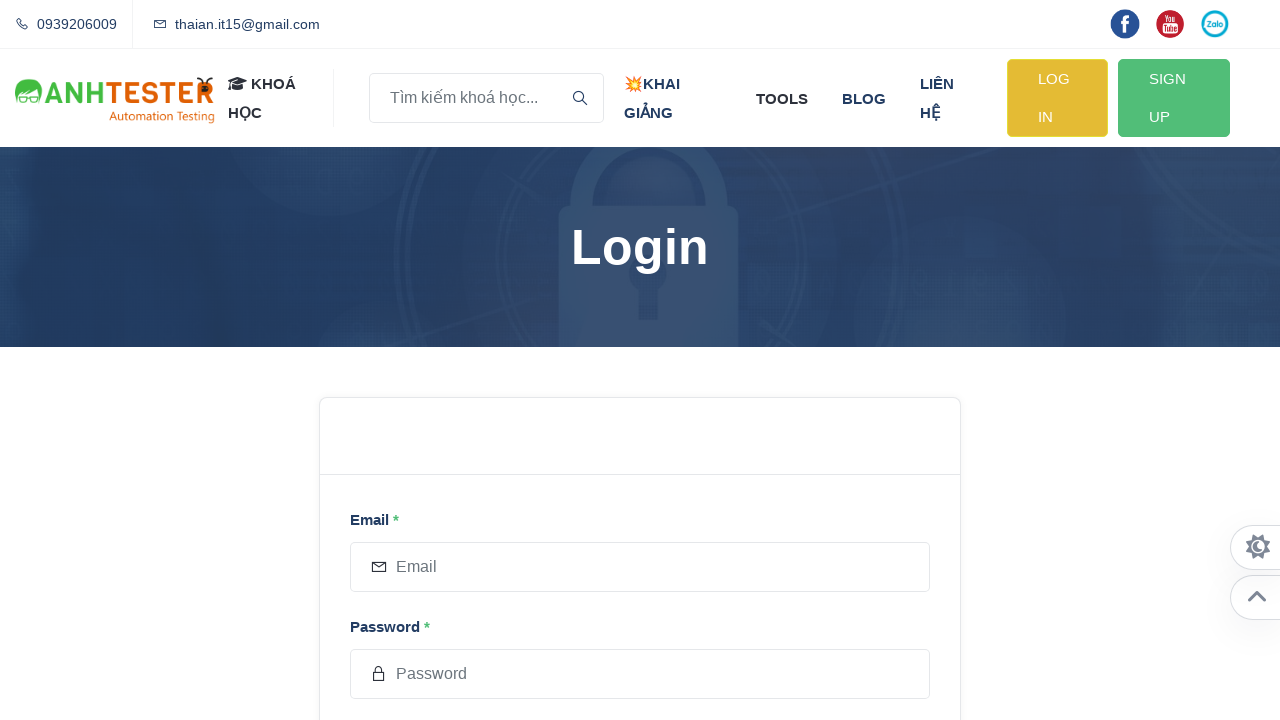